Verifies that the chat input clears and send button disables after sending a message

Starting URL: https://f8.syzygyx.com/chat

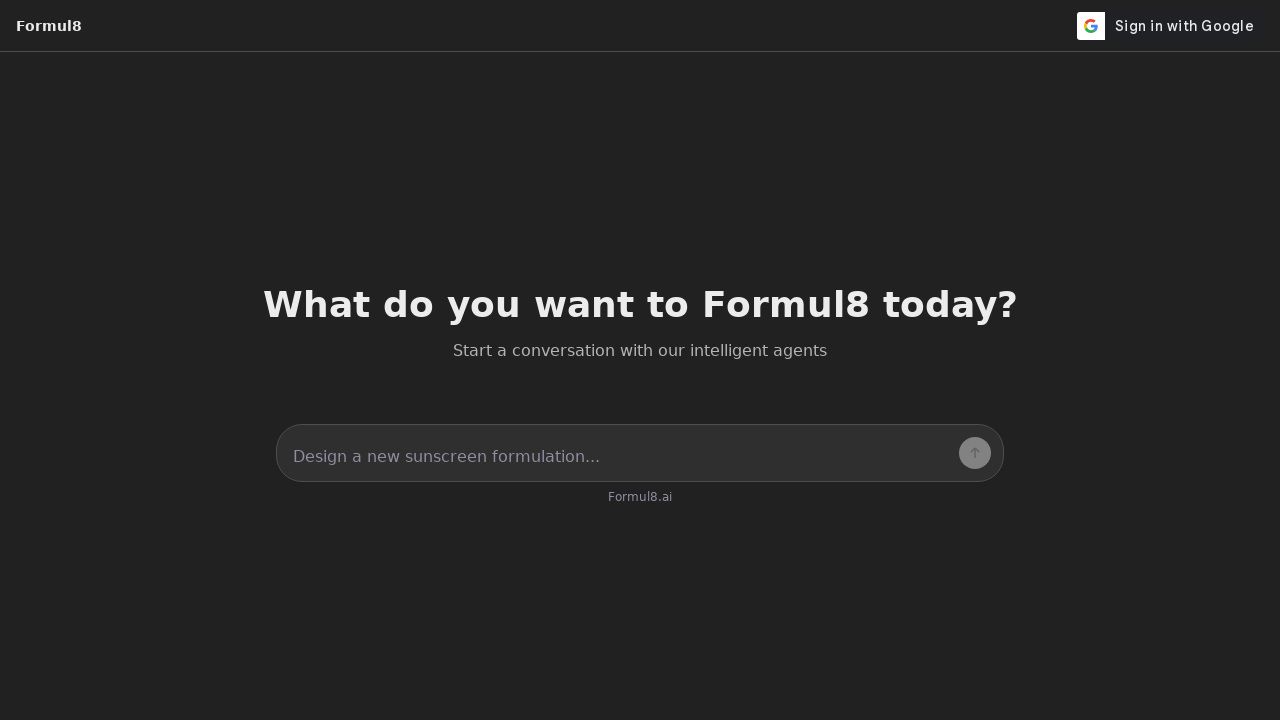

Waited for page to load (networkidle)
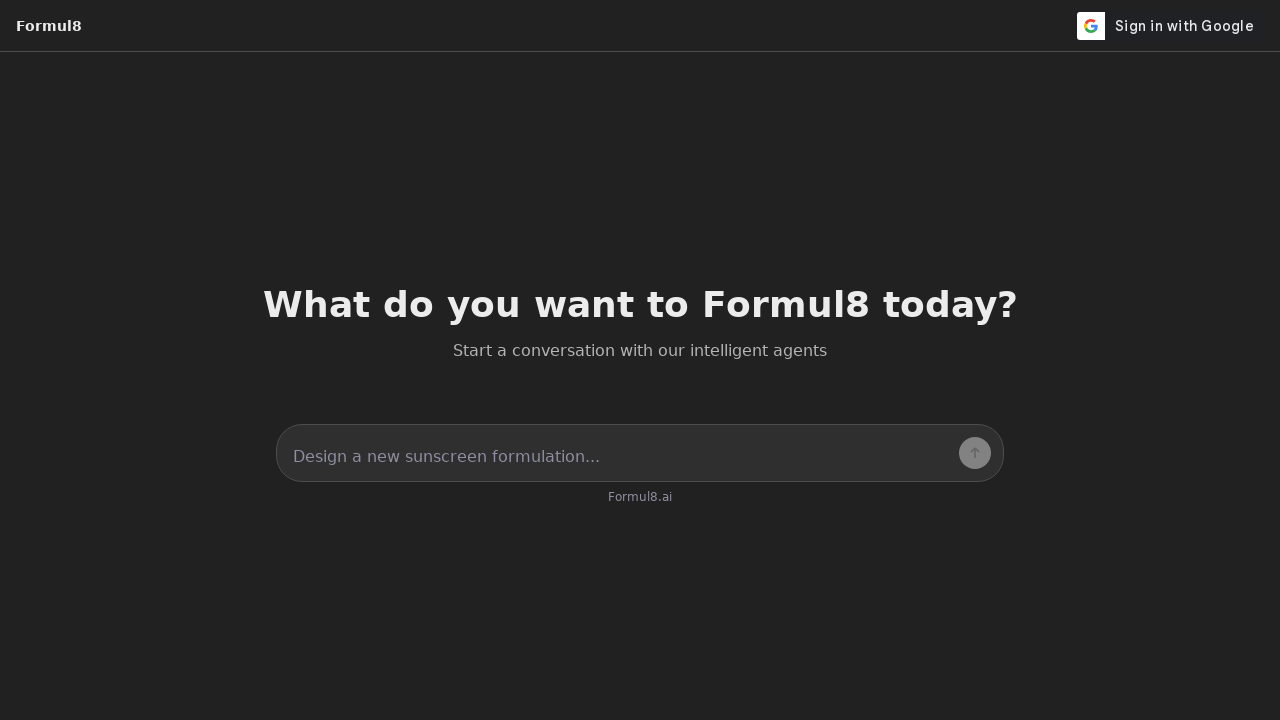

Located chat input and send button elements
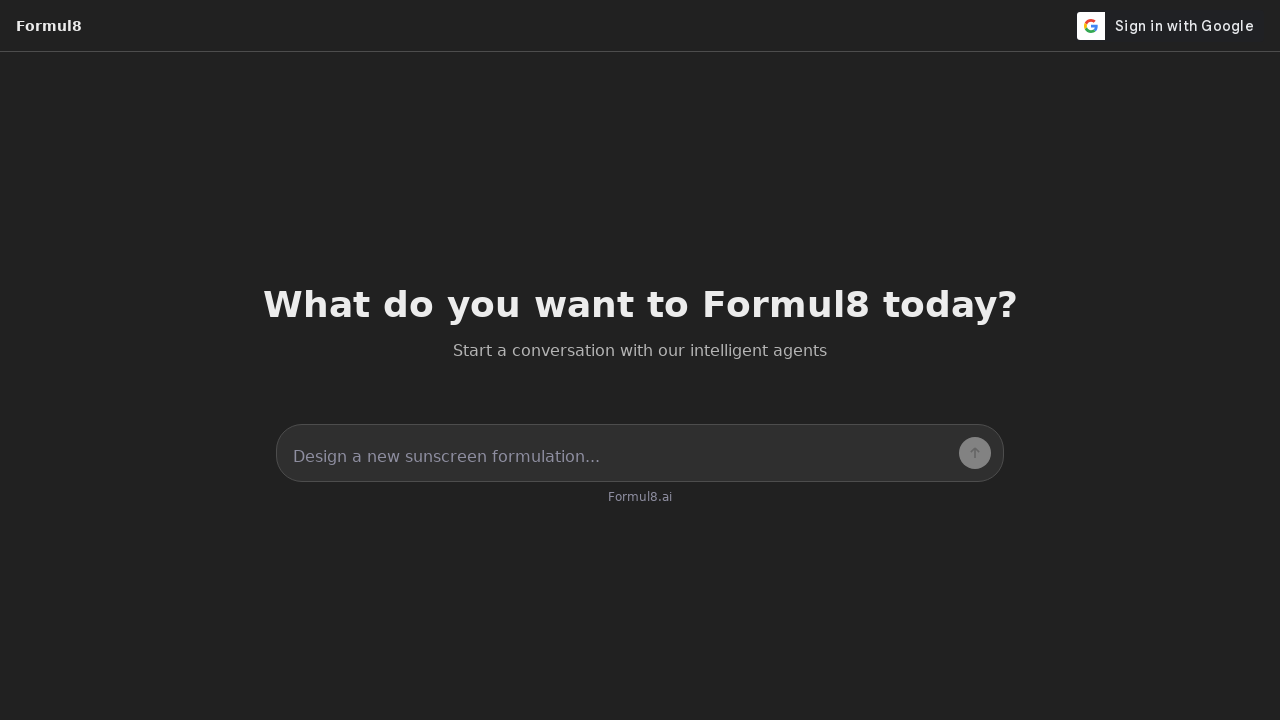

Filled chat input with 'Test message' on #chatInput
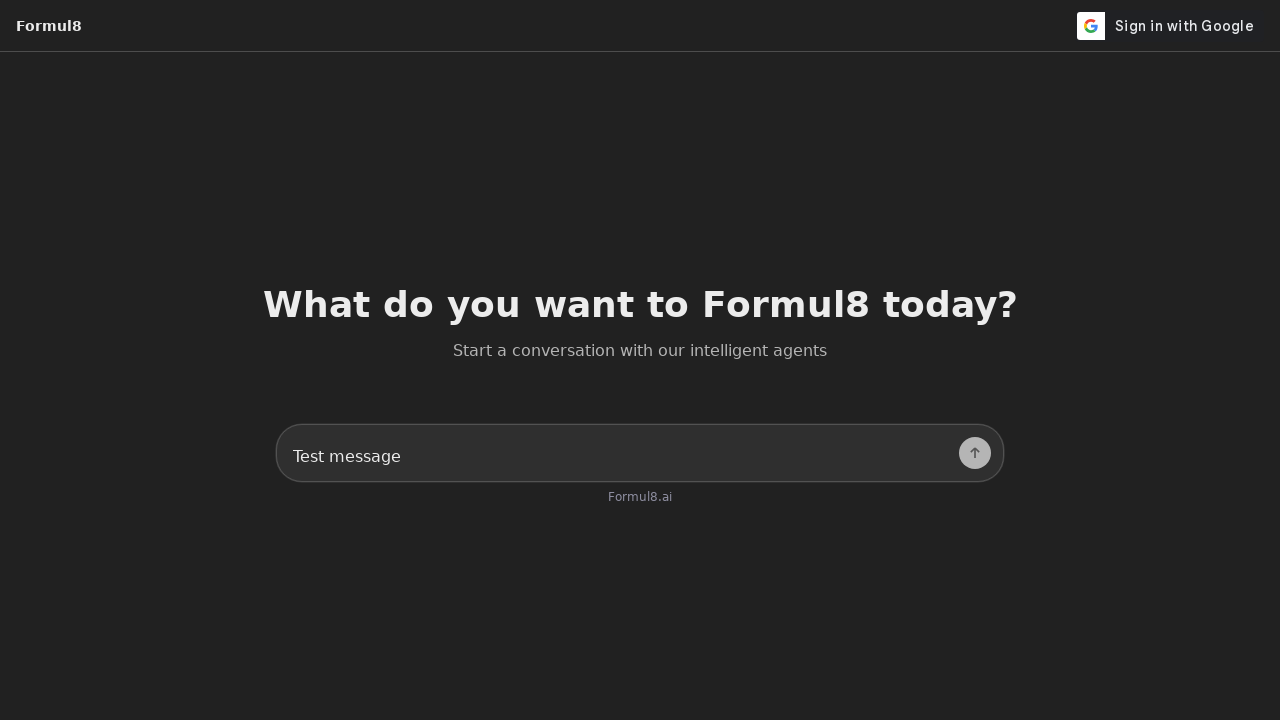

Clicked send button to send message at (975, 453) on #sendButton
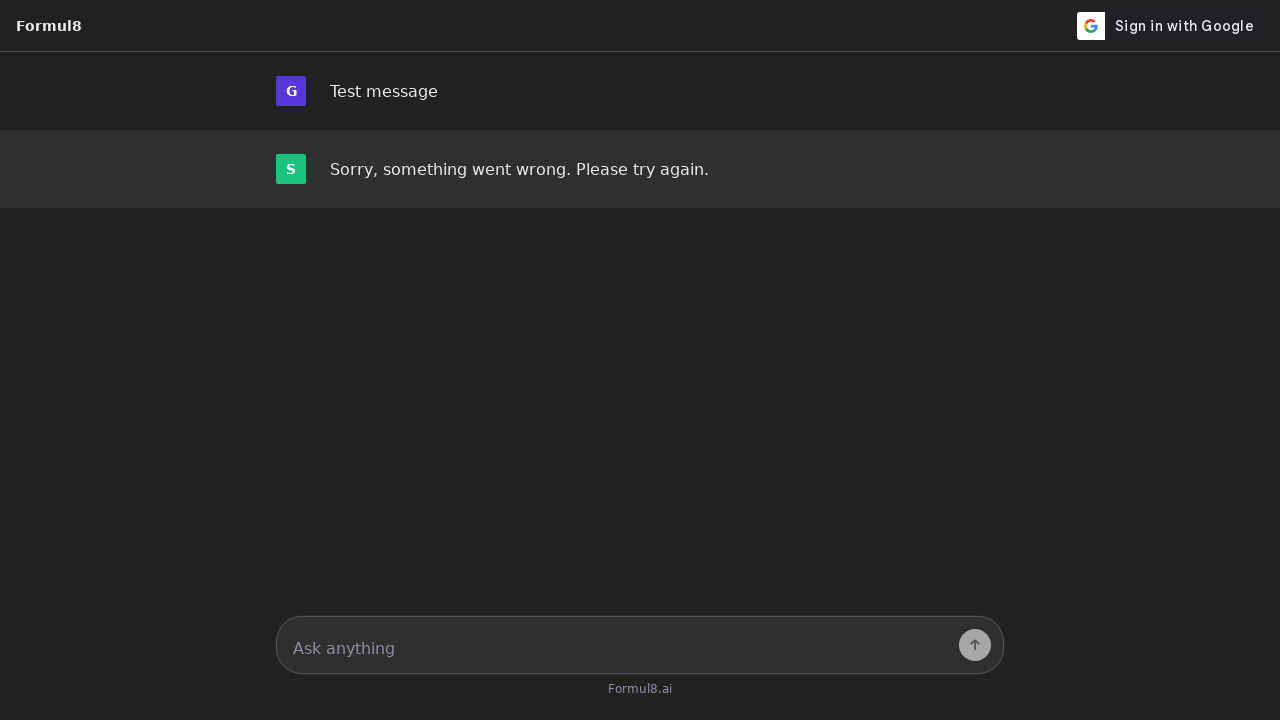

Waited 500ms for message to be sent
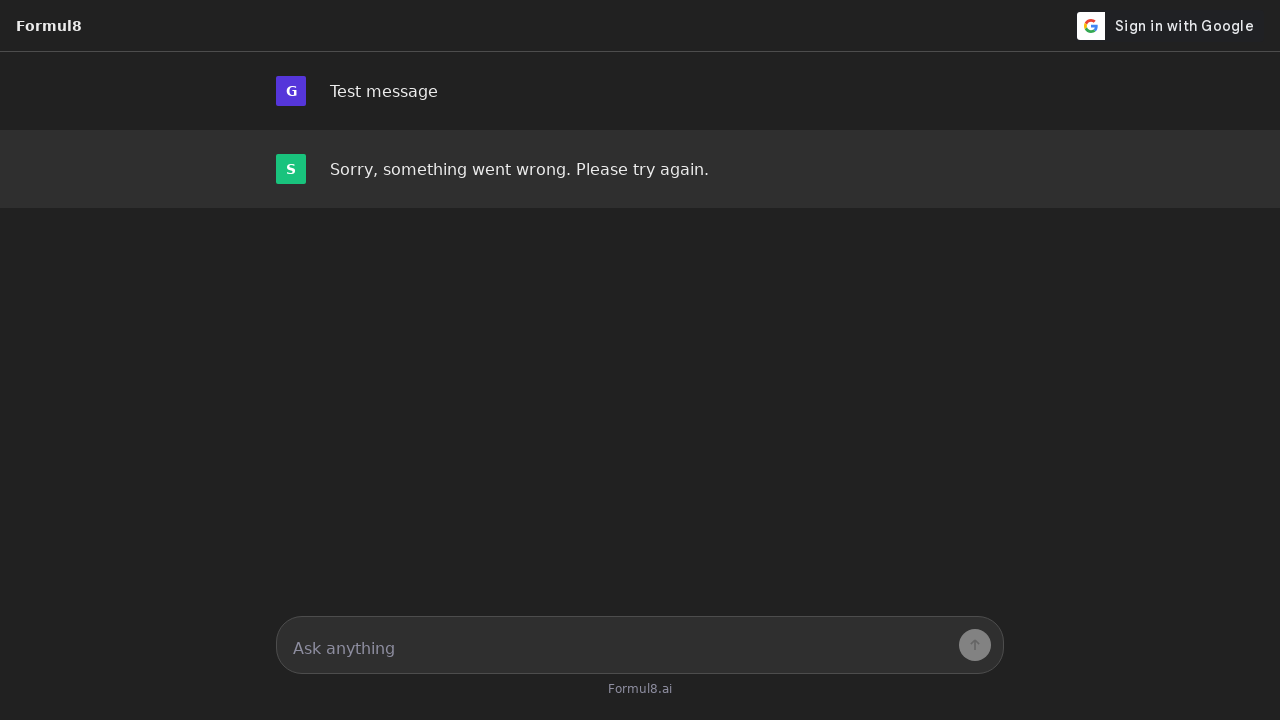

Verified that chat input is cleared after sending message
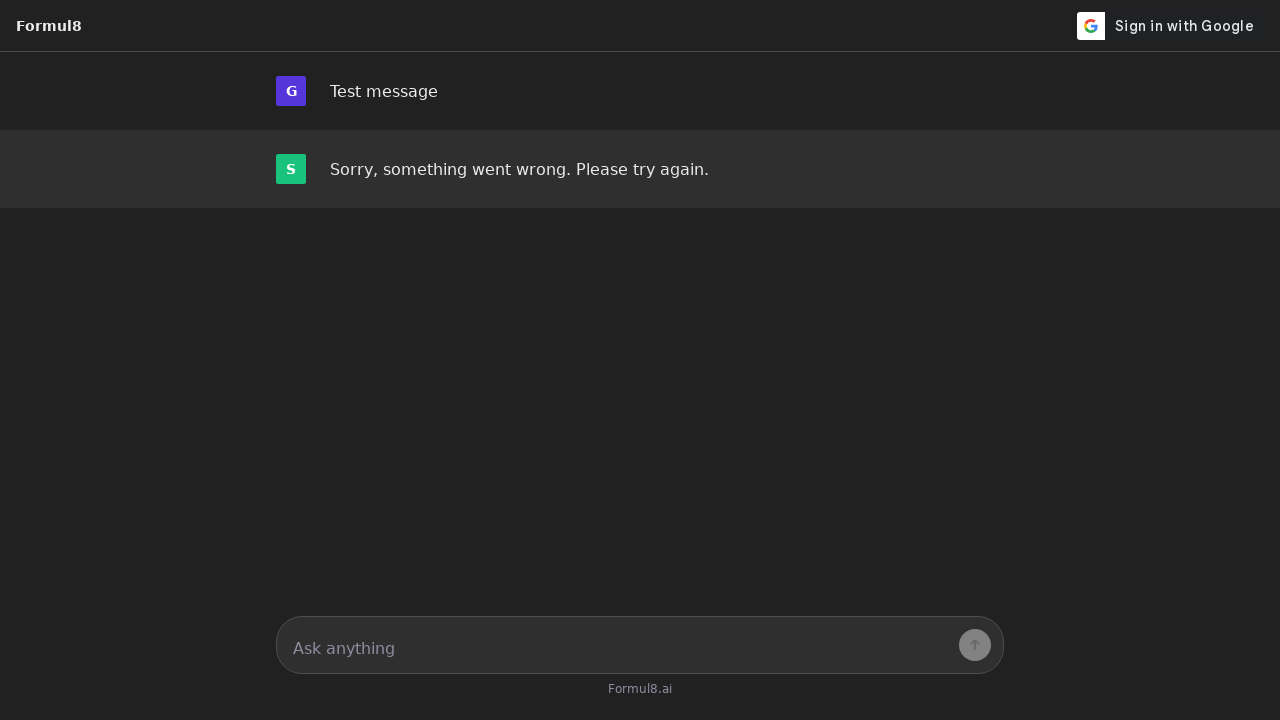

Verified that send button is disabled after sending message
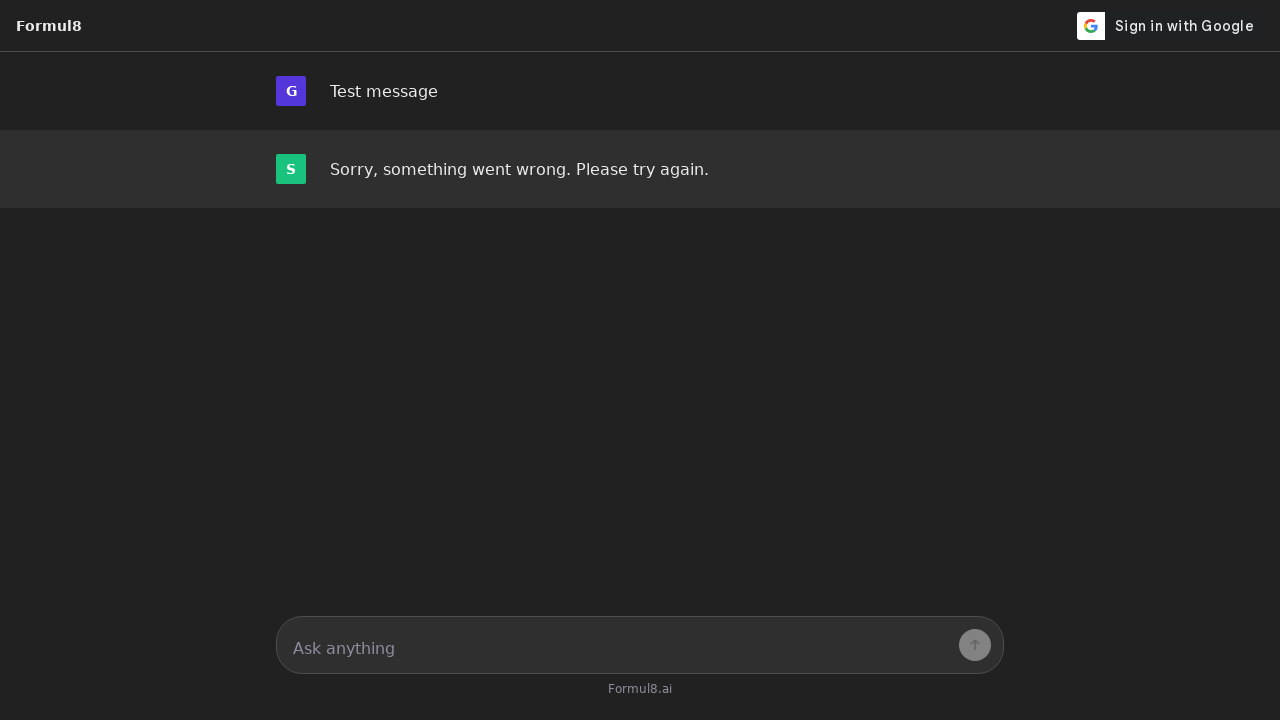

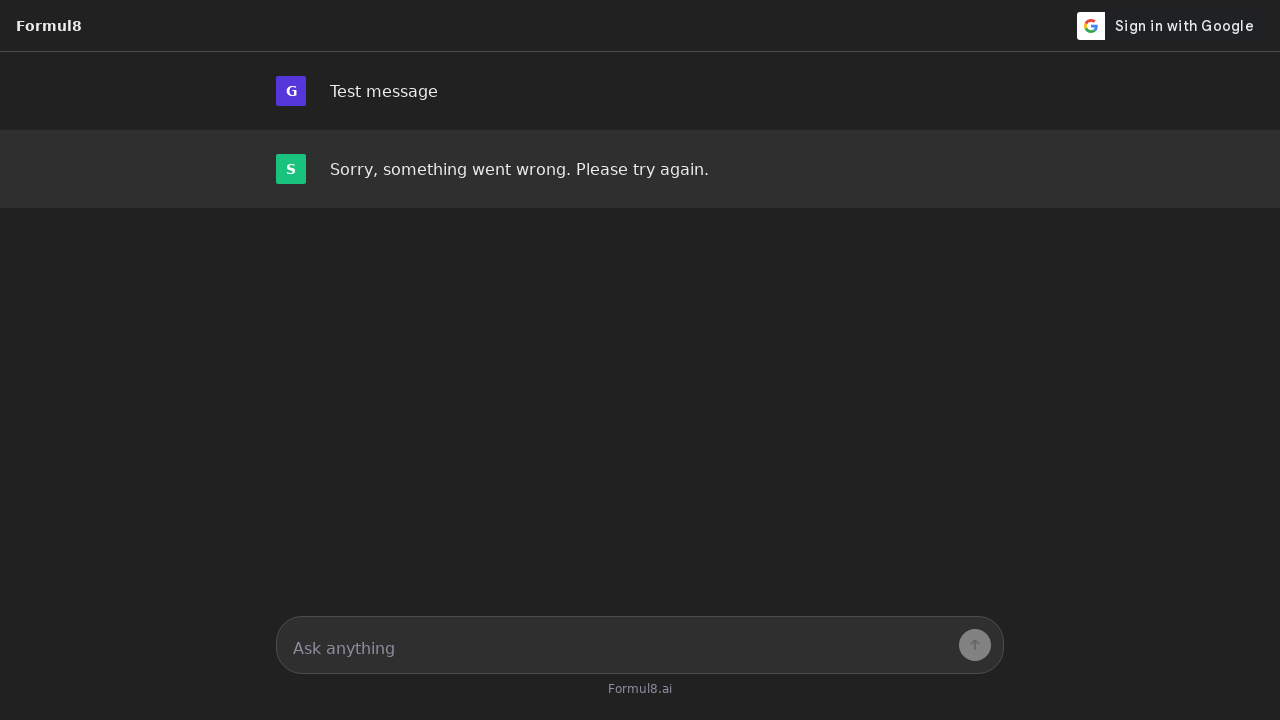